Tests keyboard actions by copying text from one textarea to another using keyboard shortcuts (Ctrl+A, Ctrl+C, Tab, Ctrl+V)

Starting URL: https://text-compare.com/

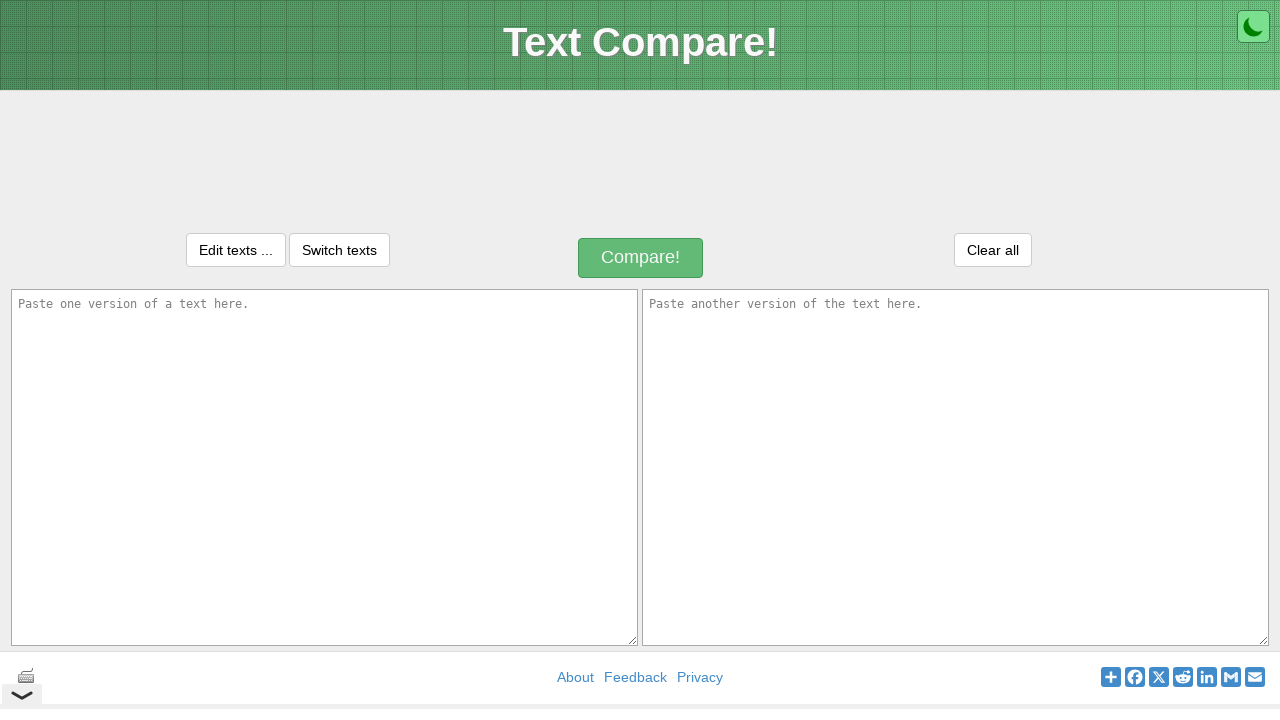

Filled first textarea with 'Welcome to selenium' on textarea#inputText1
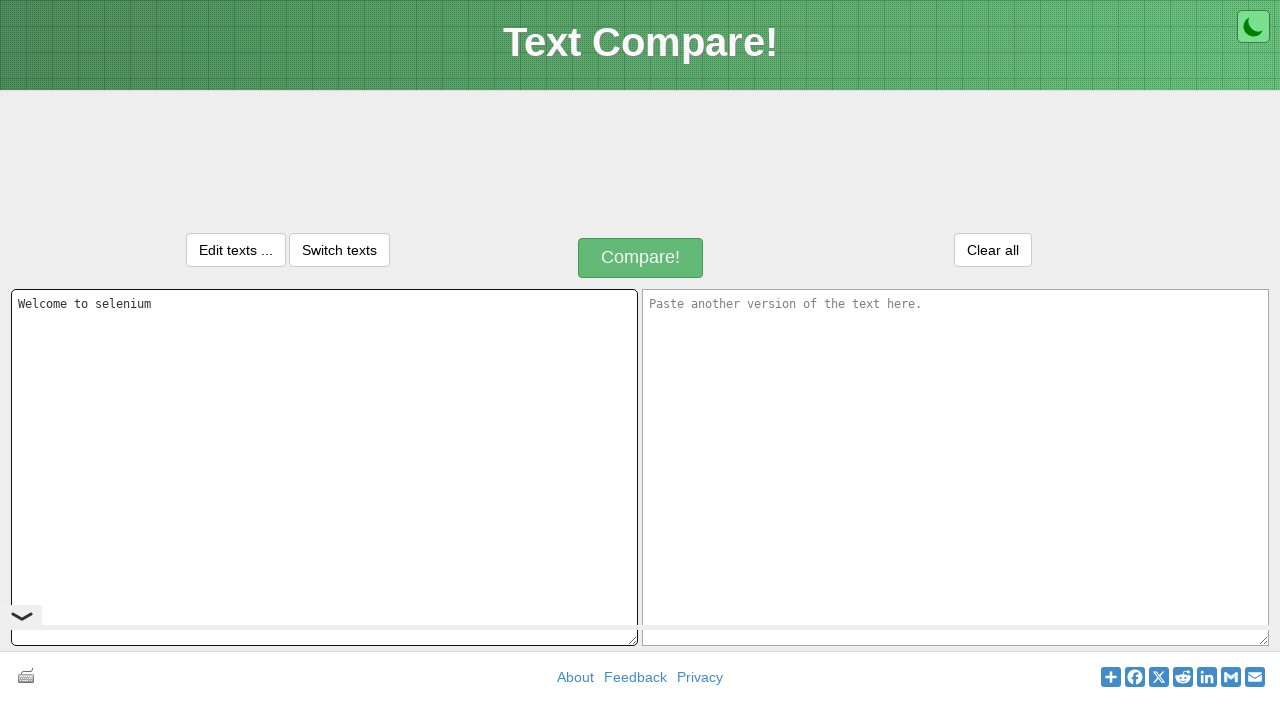

Pressed Control key down
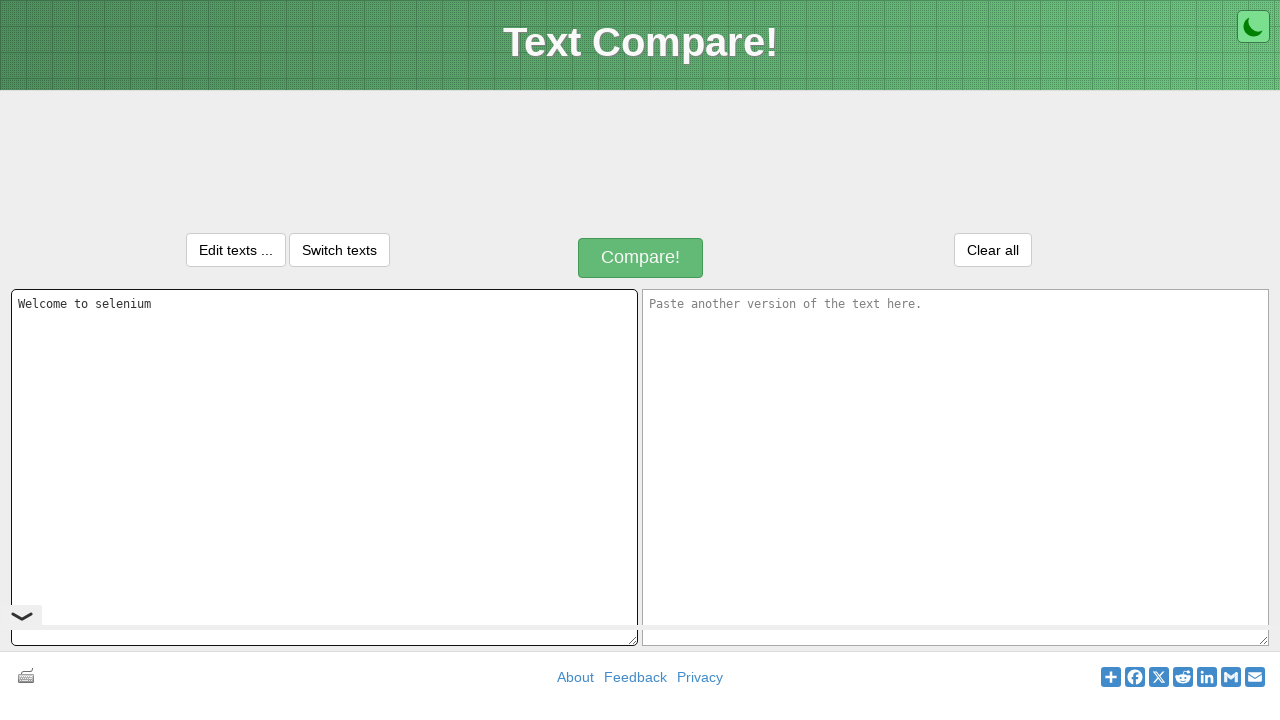

Pressed 'A' key to select all text
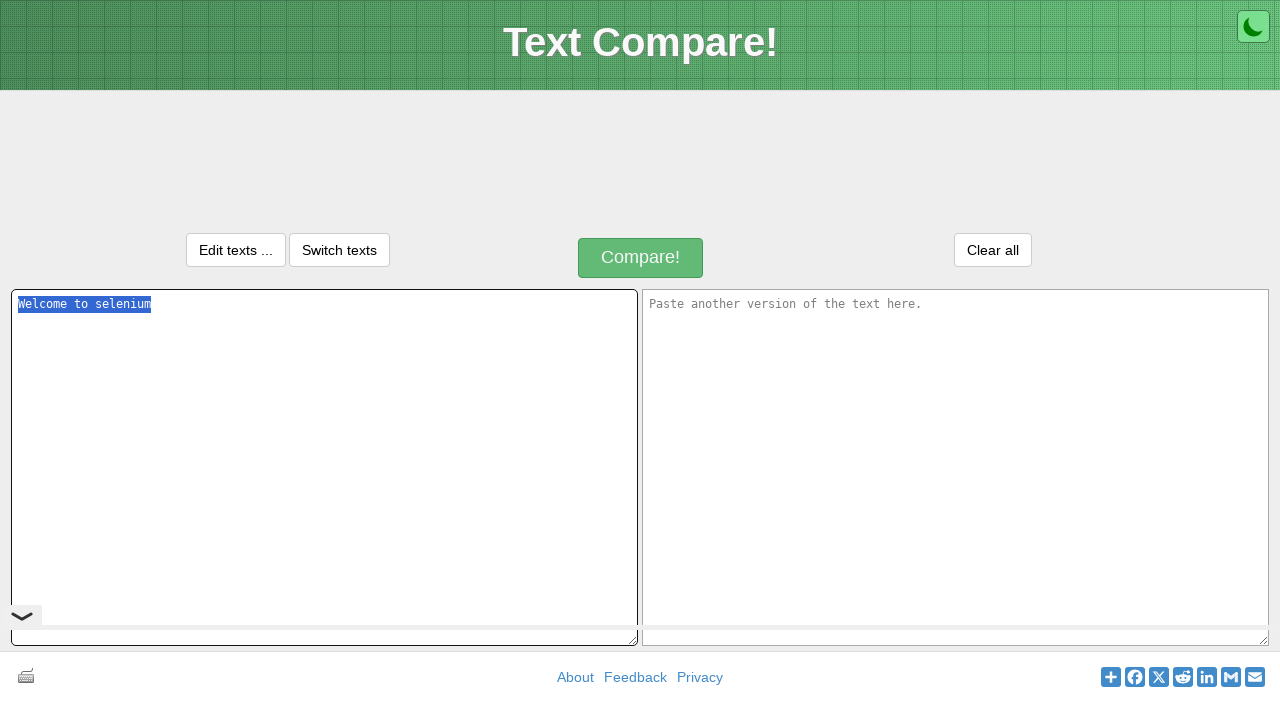

Released Control key
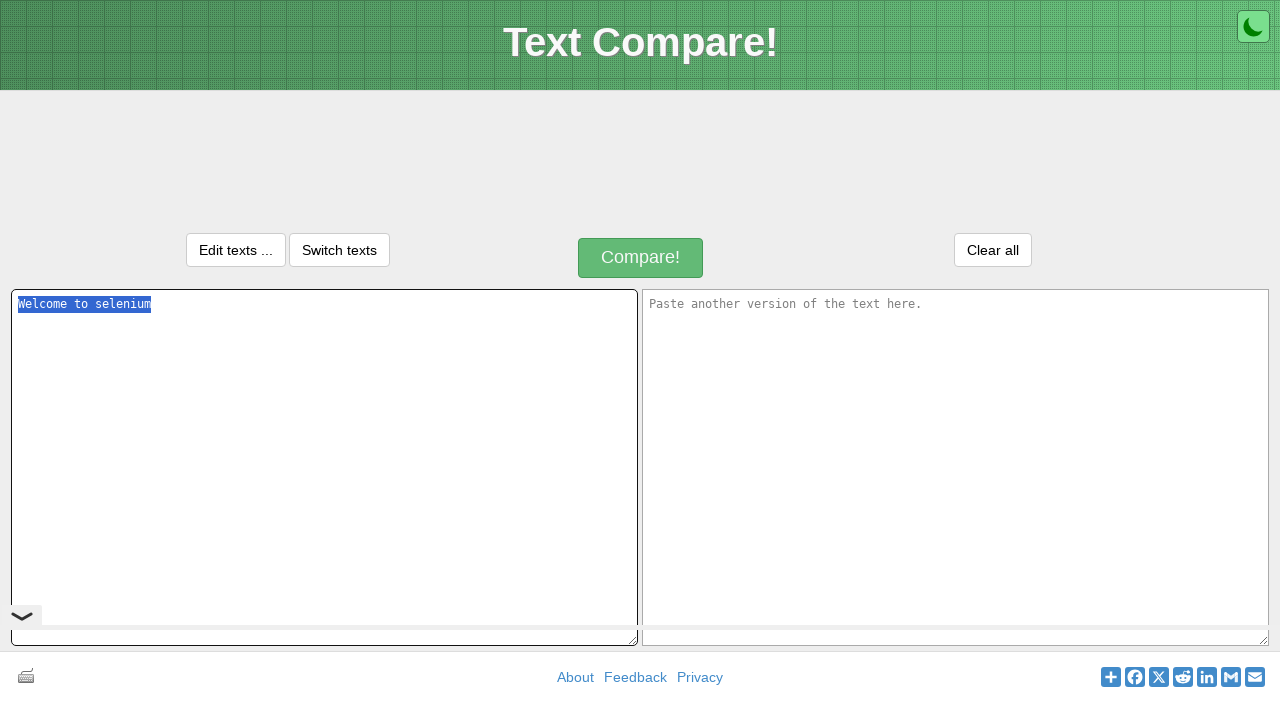

Pressed Control key down to copy
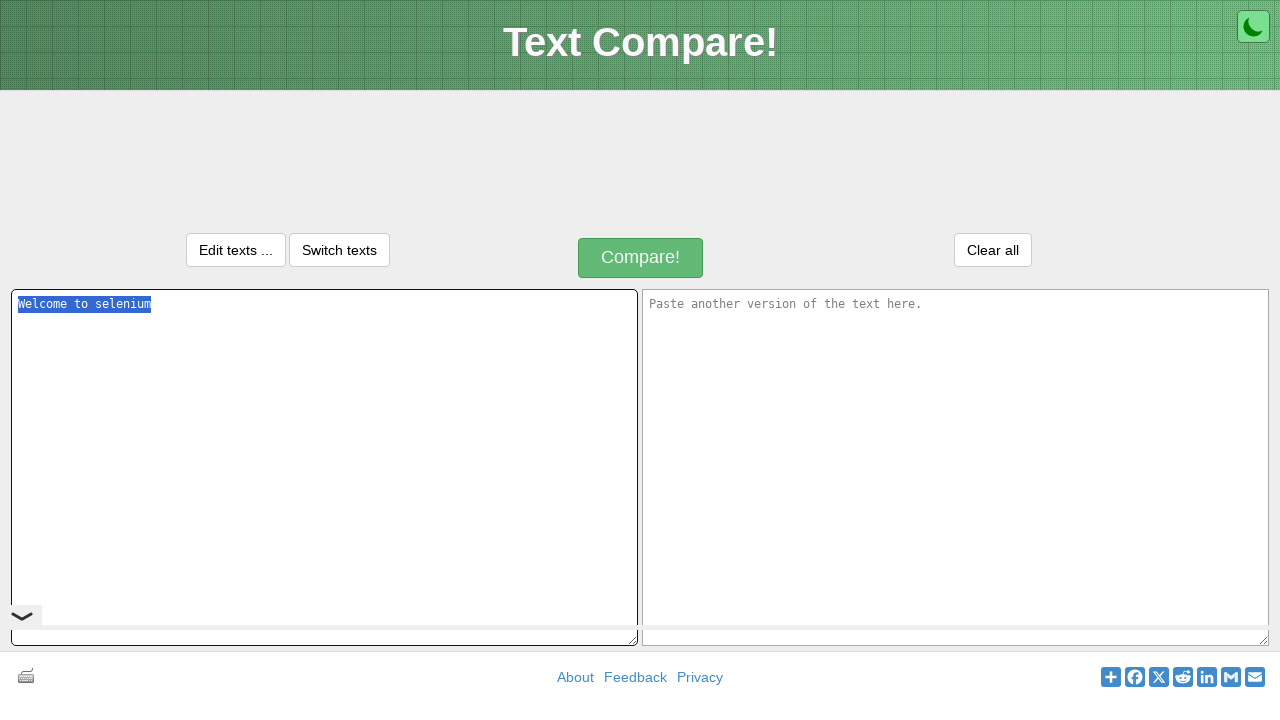

Pressed 'C' key to copy selected text
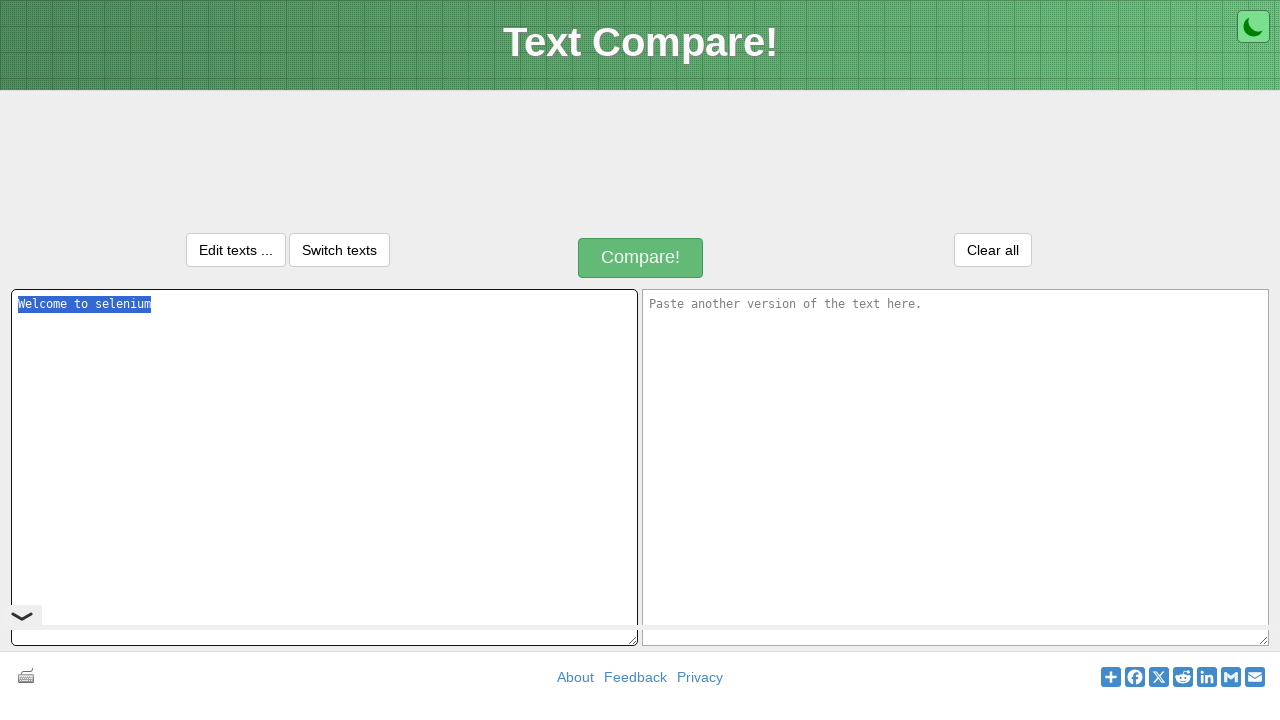

Released Control key after copy
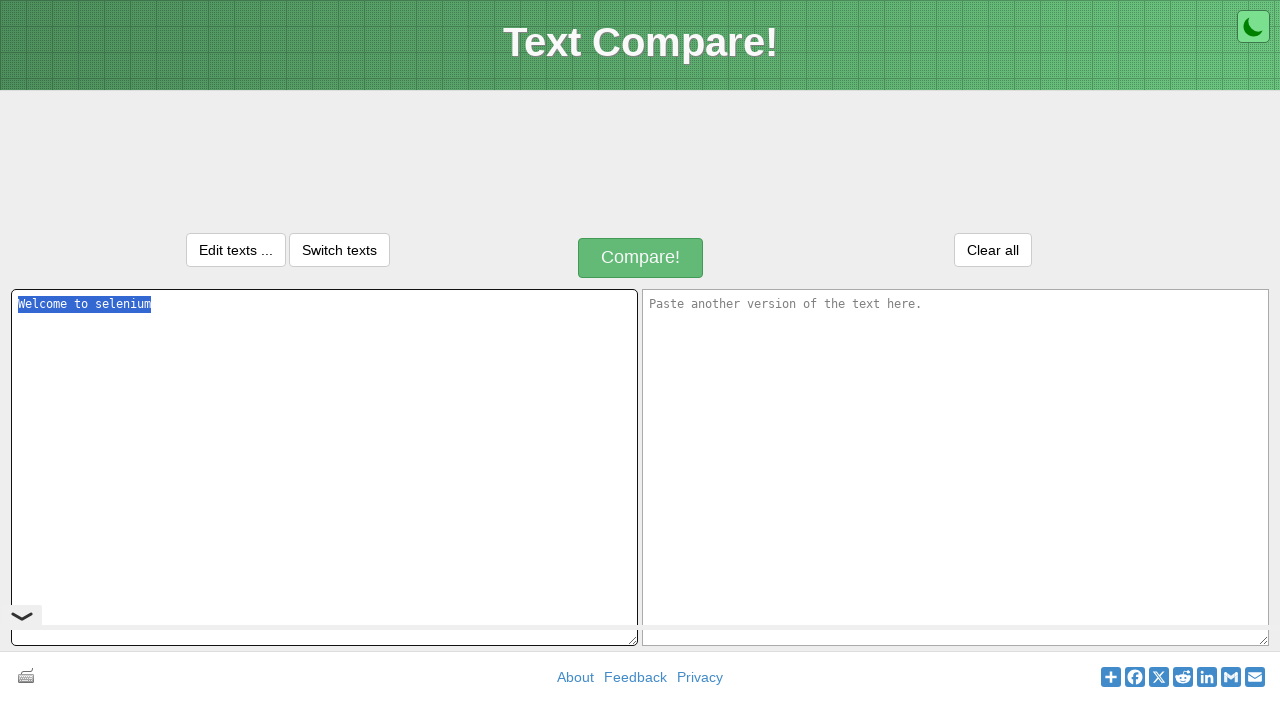

Pressed Tab to move focus to second textarea
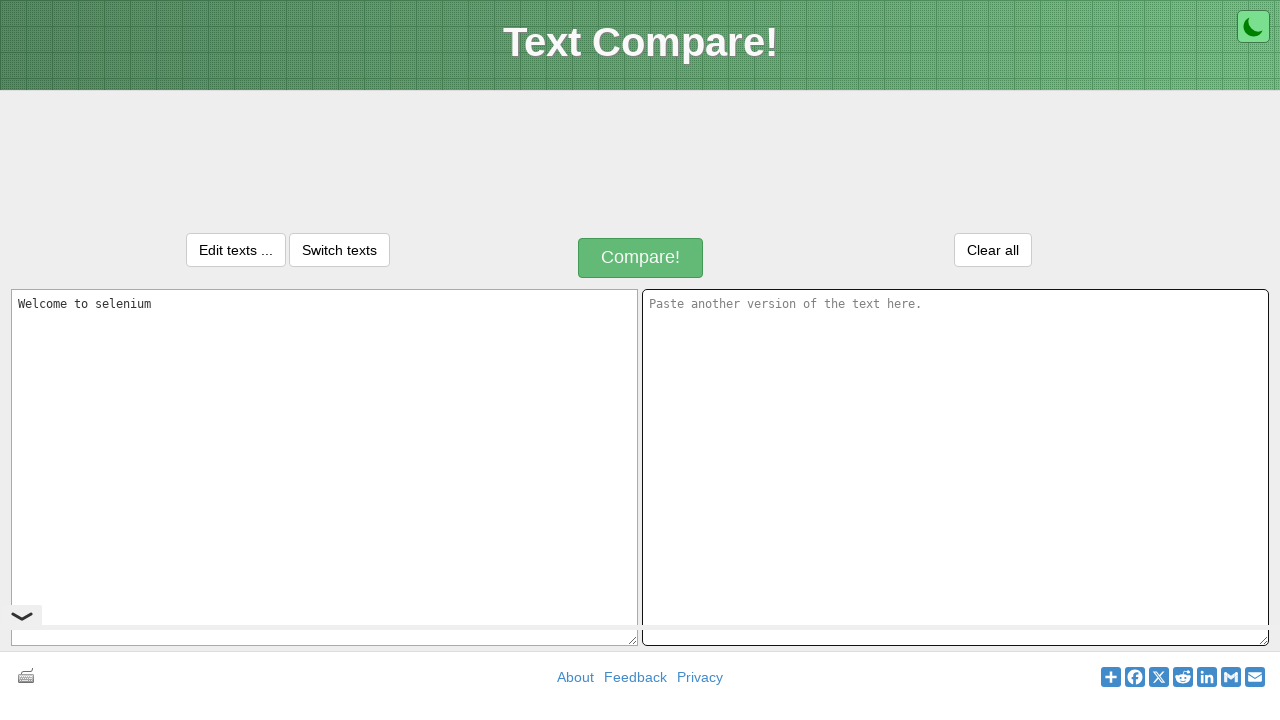

Pressed Control key down to paste
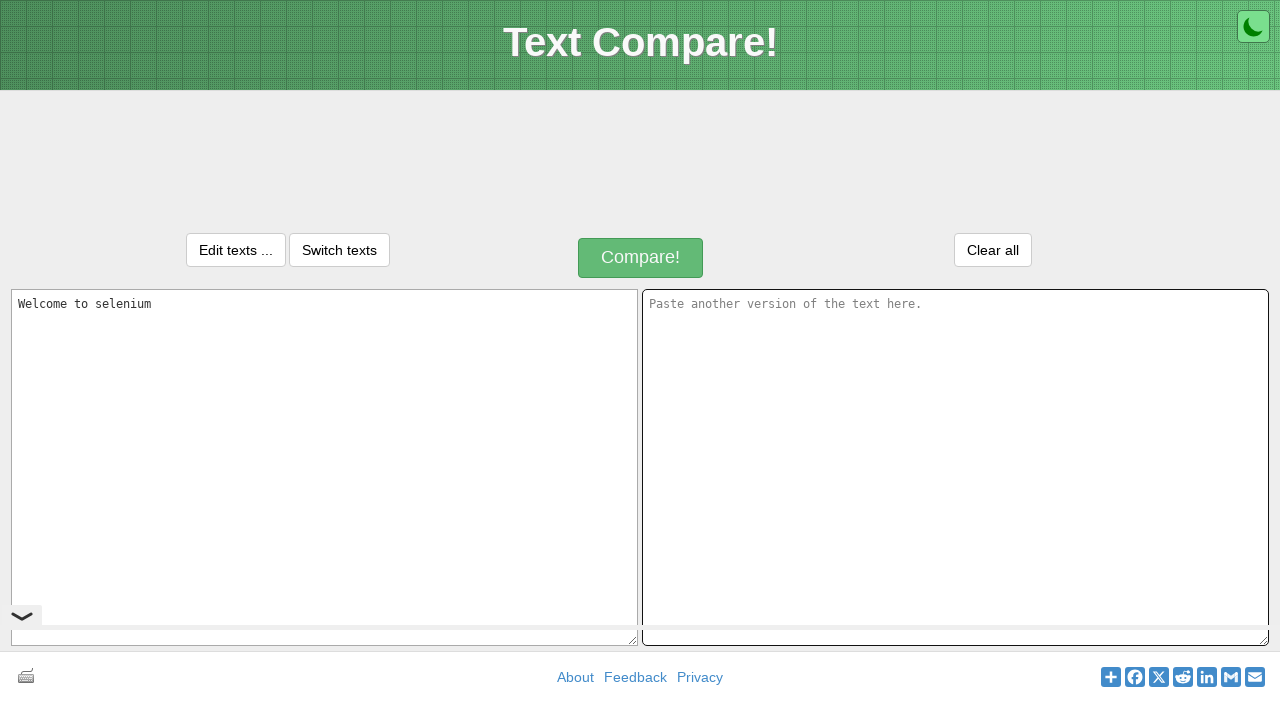

Pressed 'V' key to paste copied text
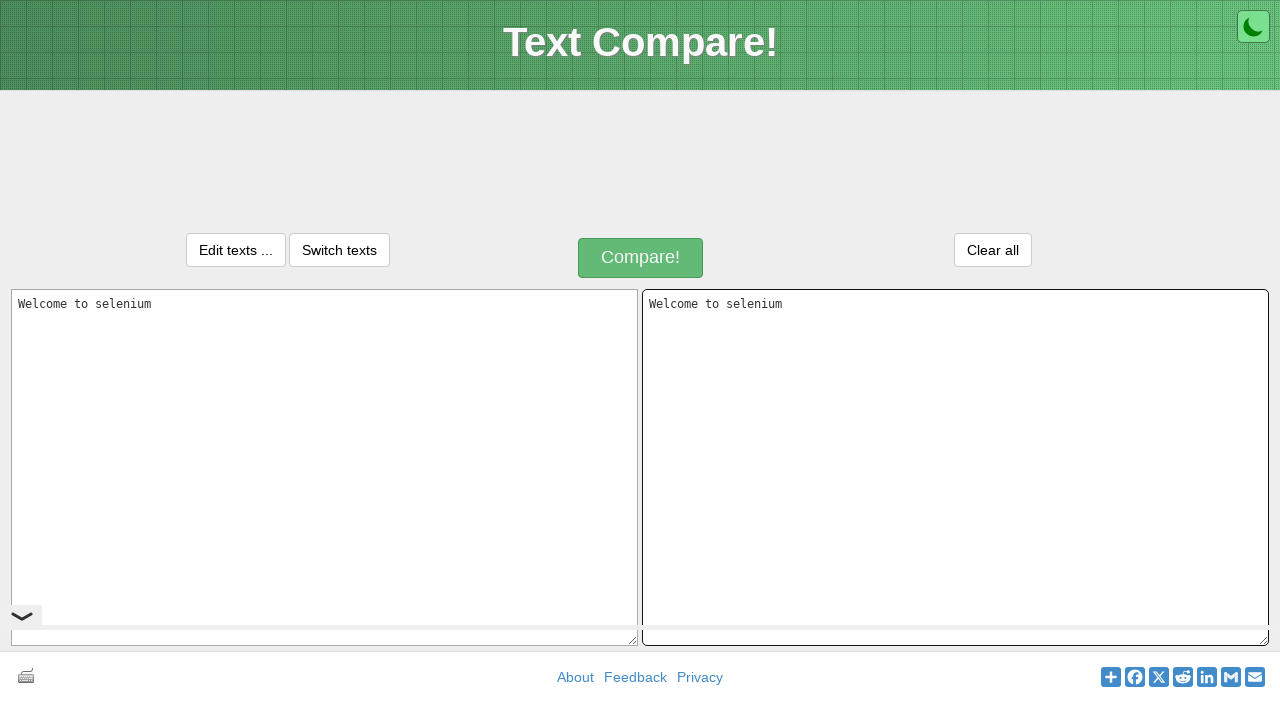

Released Control key after paste
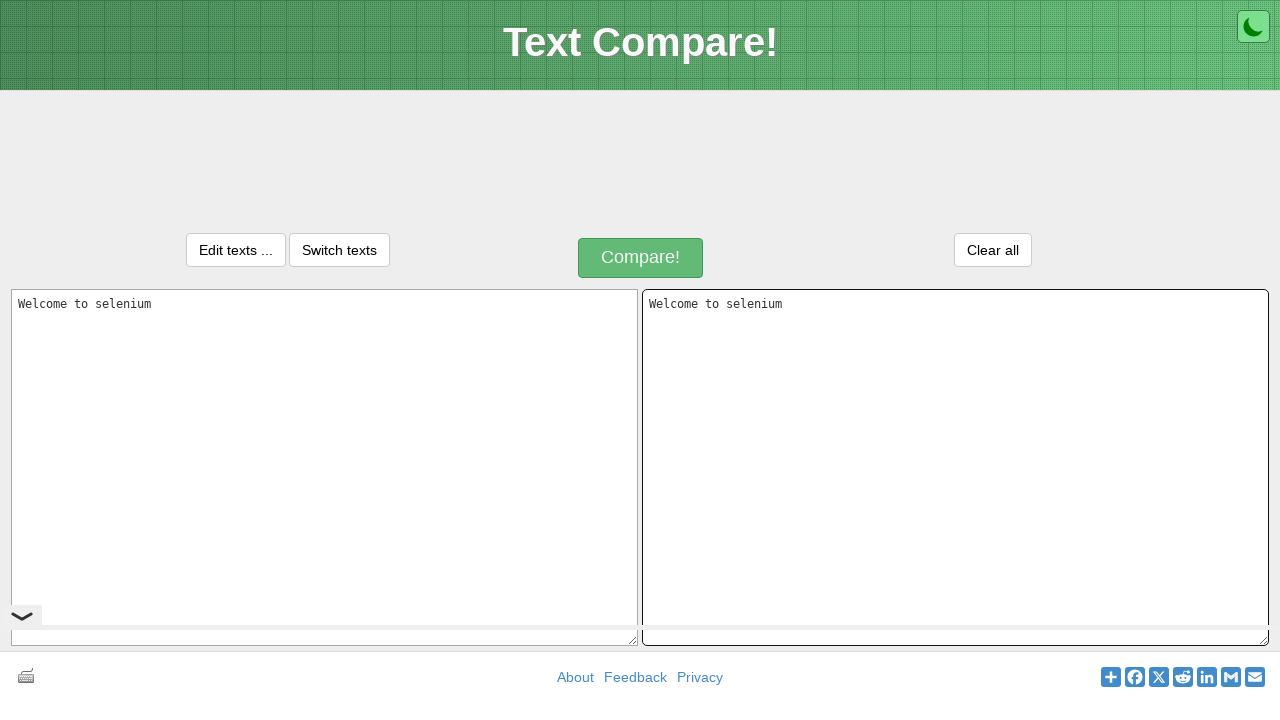

Retrieved value from first textarea
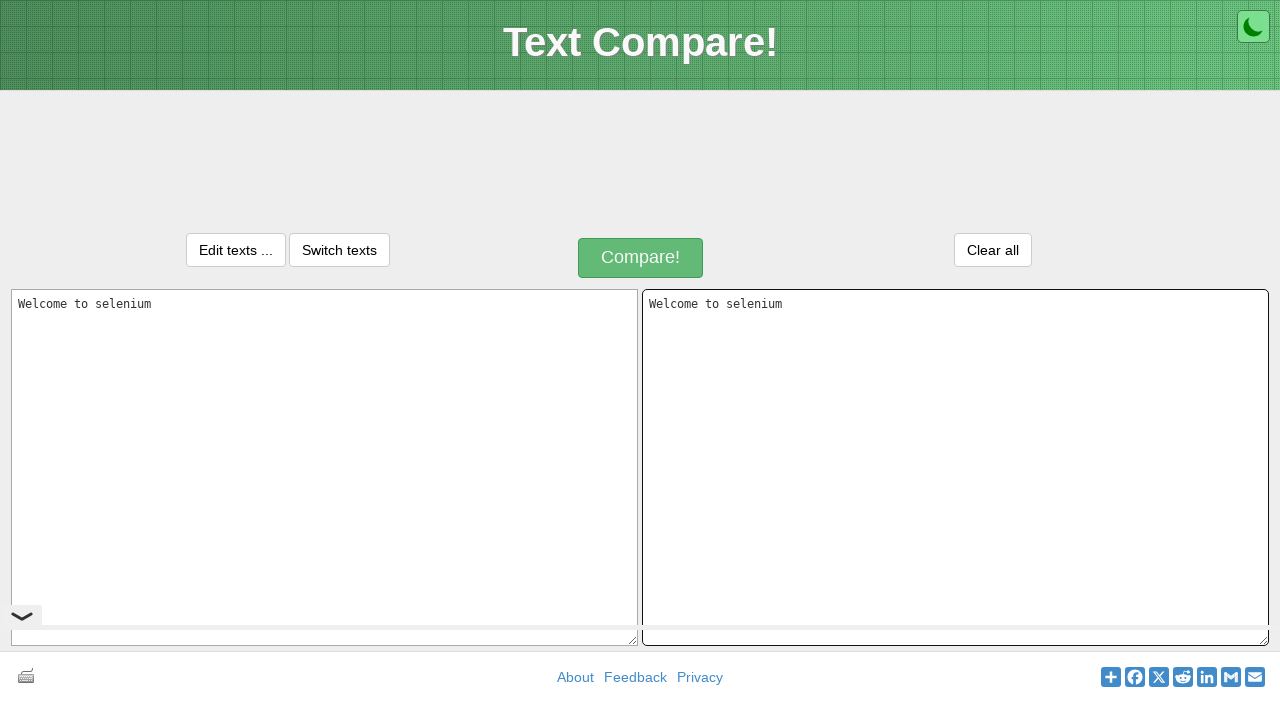

Retrieved value from second textarea
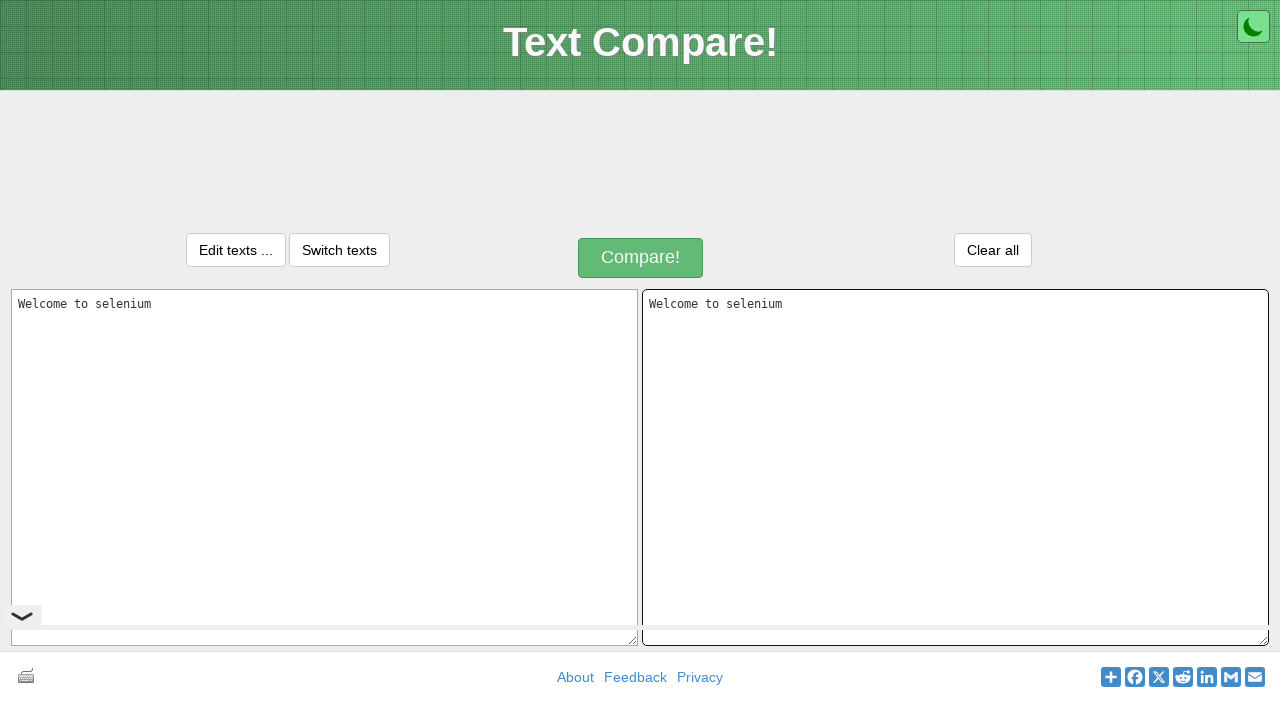

Verified that text was copied correctly from first textarea to second textarea
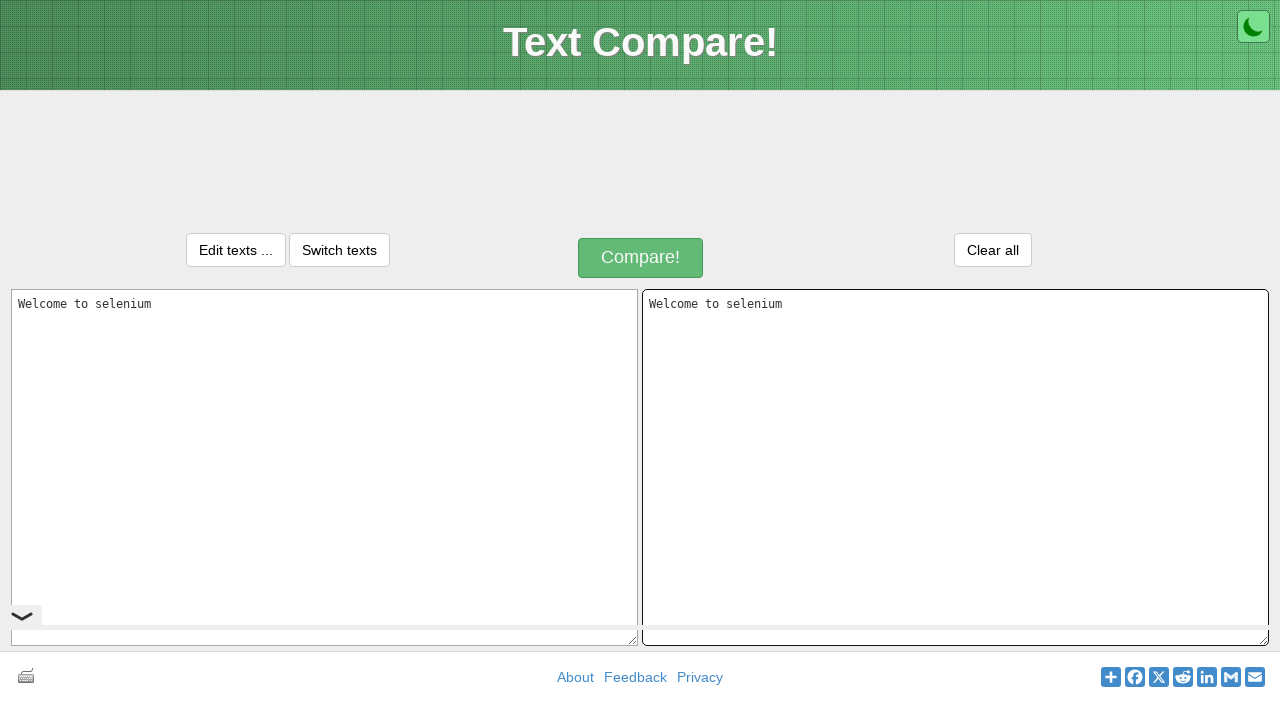

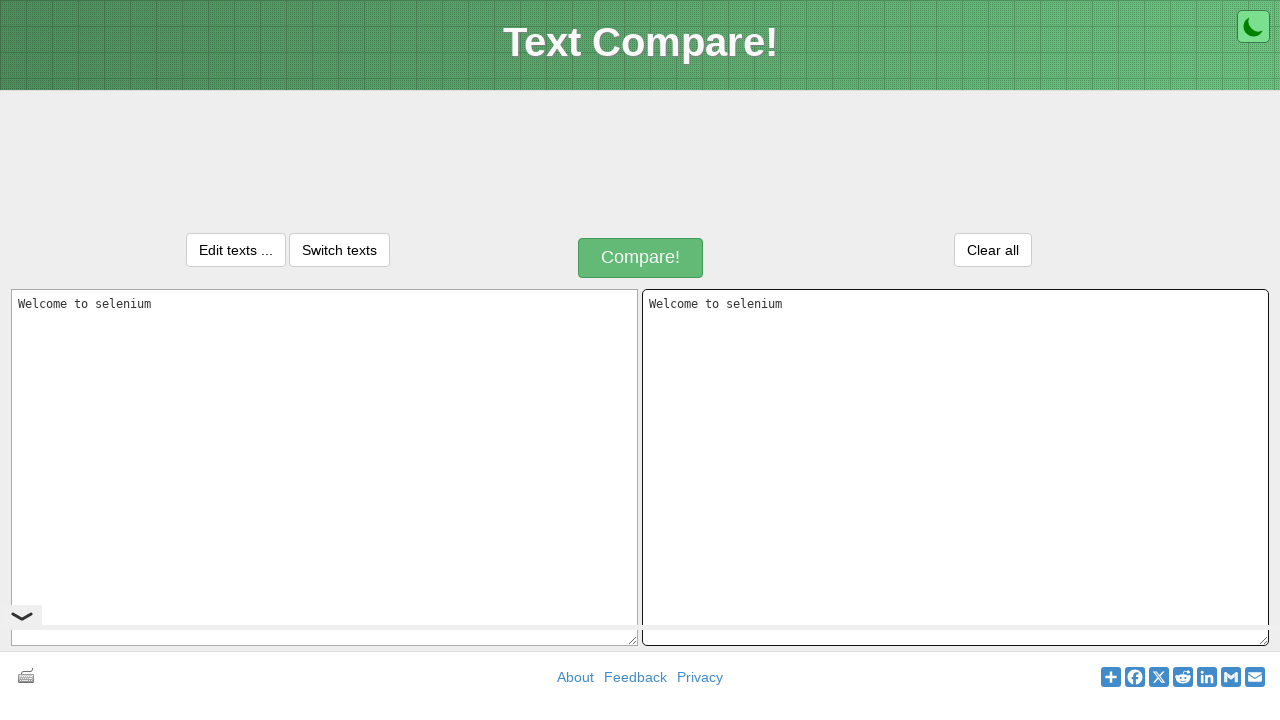